Tests multi-page navigation by clicking through numbered links (2, then 3, then 3 again) on a pagination/navigation demo page, verifying page content at each step.

Starting URL: https://bonigarcia.dev/selenium-webdriver-java/navigation1.html

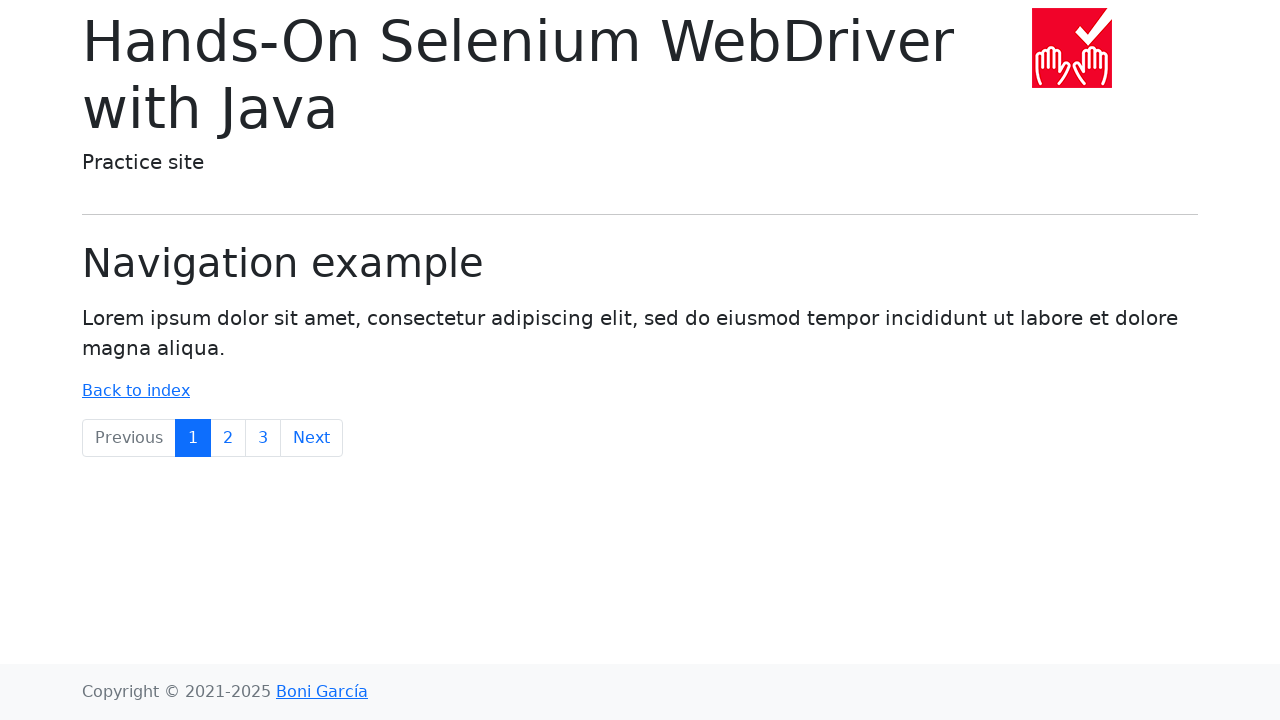

Waited for body element to load
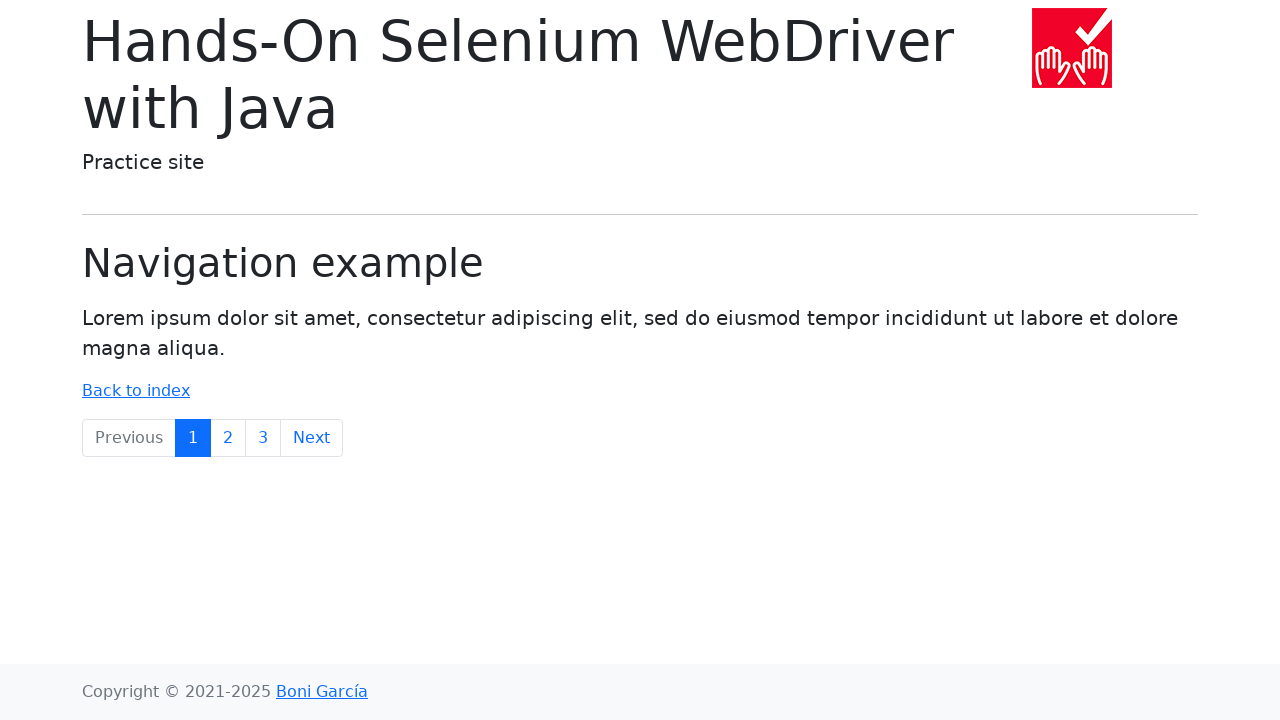

Verified initial page contains 'Lorem ipsum' text
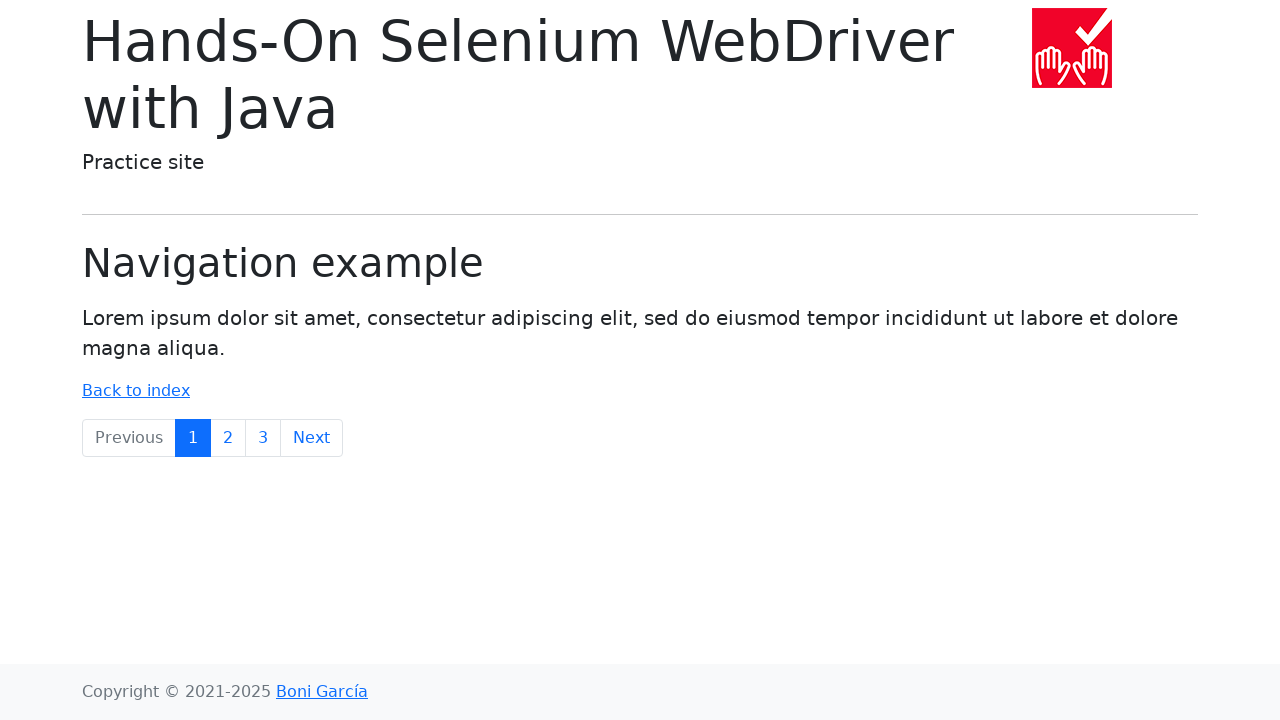

Clicked link '2' to navigate to second page at (228, 438) on a:text('2')
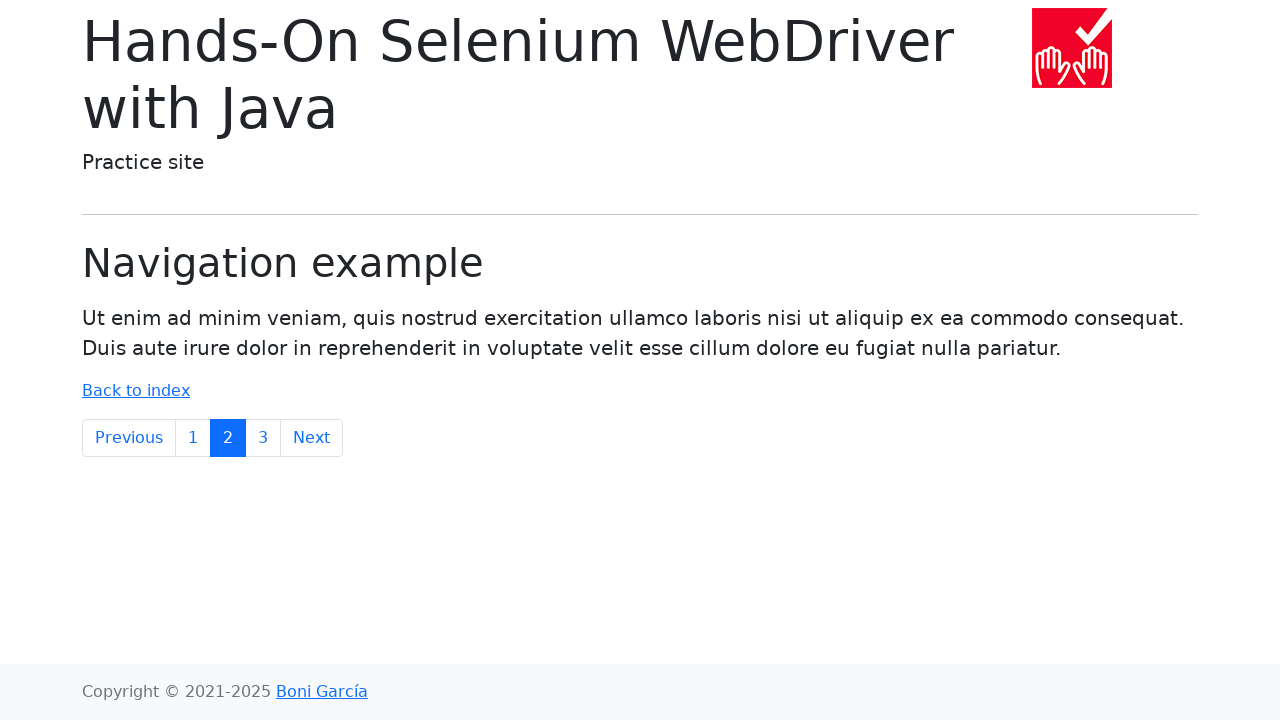

Verified second page contains 'Ut enim' text
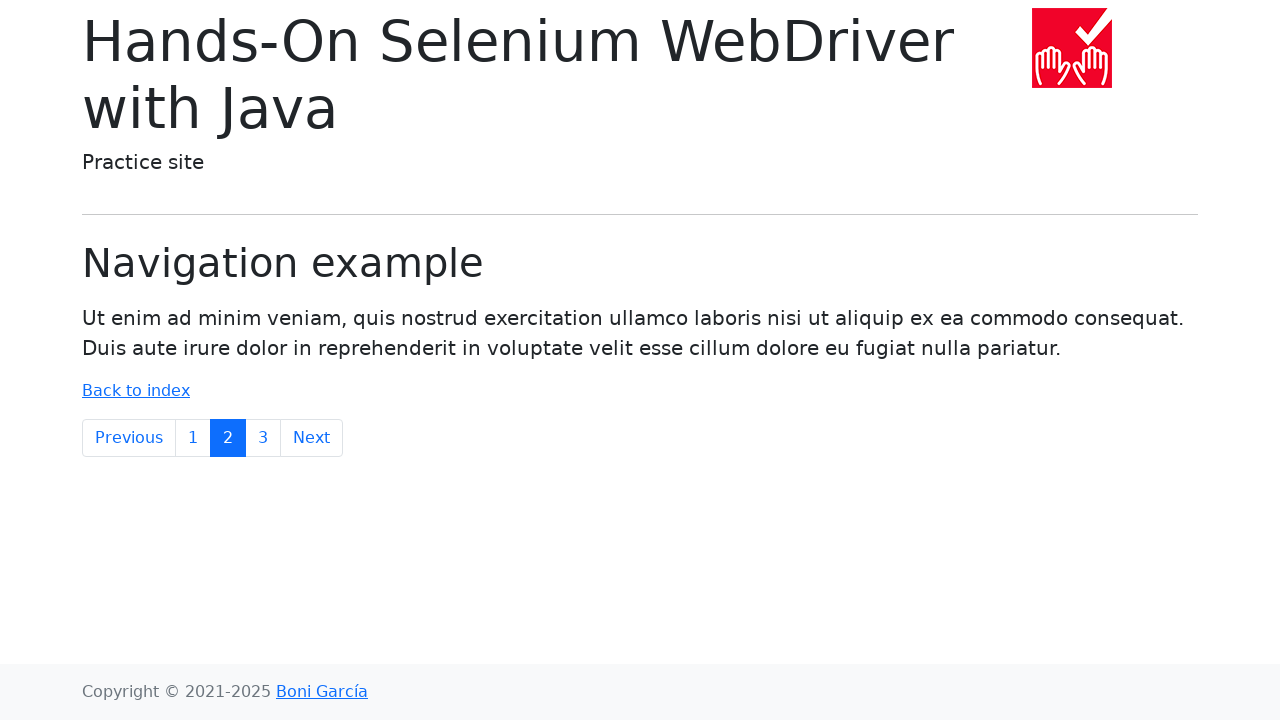

Clicked link '3' to navigate to third page at (263, 438) on a:text('3')
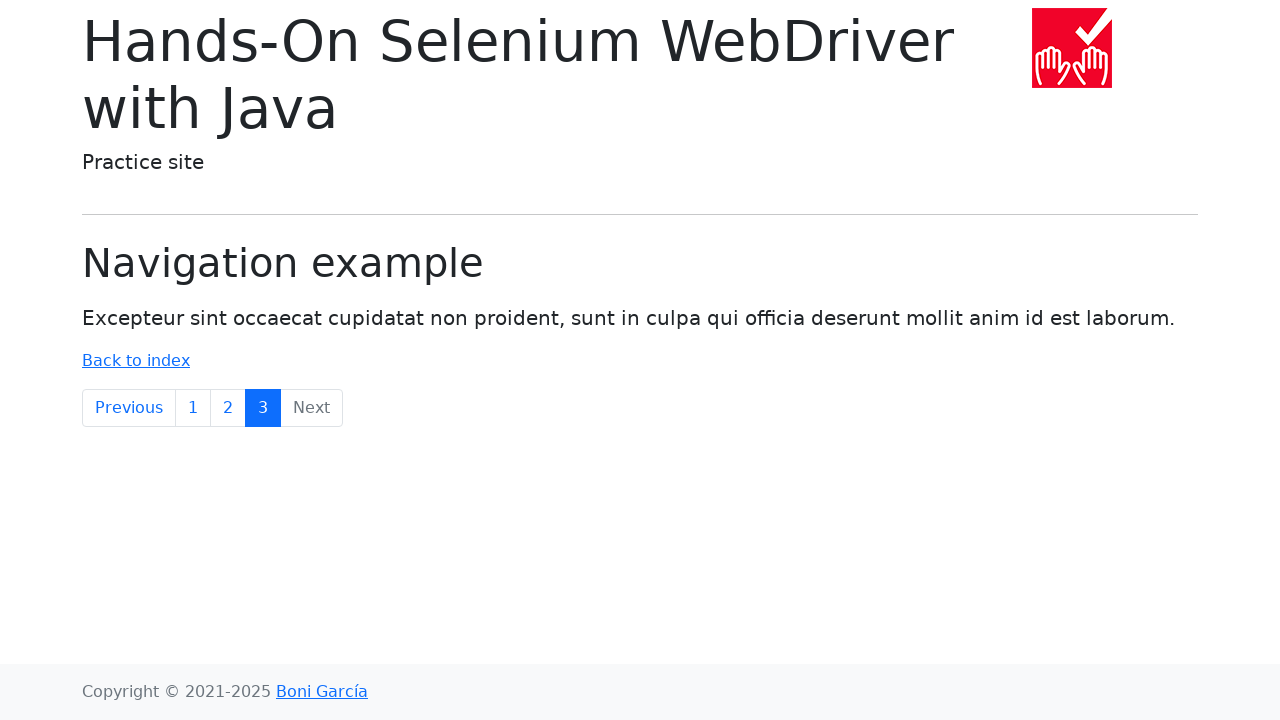

Verified third page contains 'Excepteur sint' text
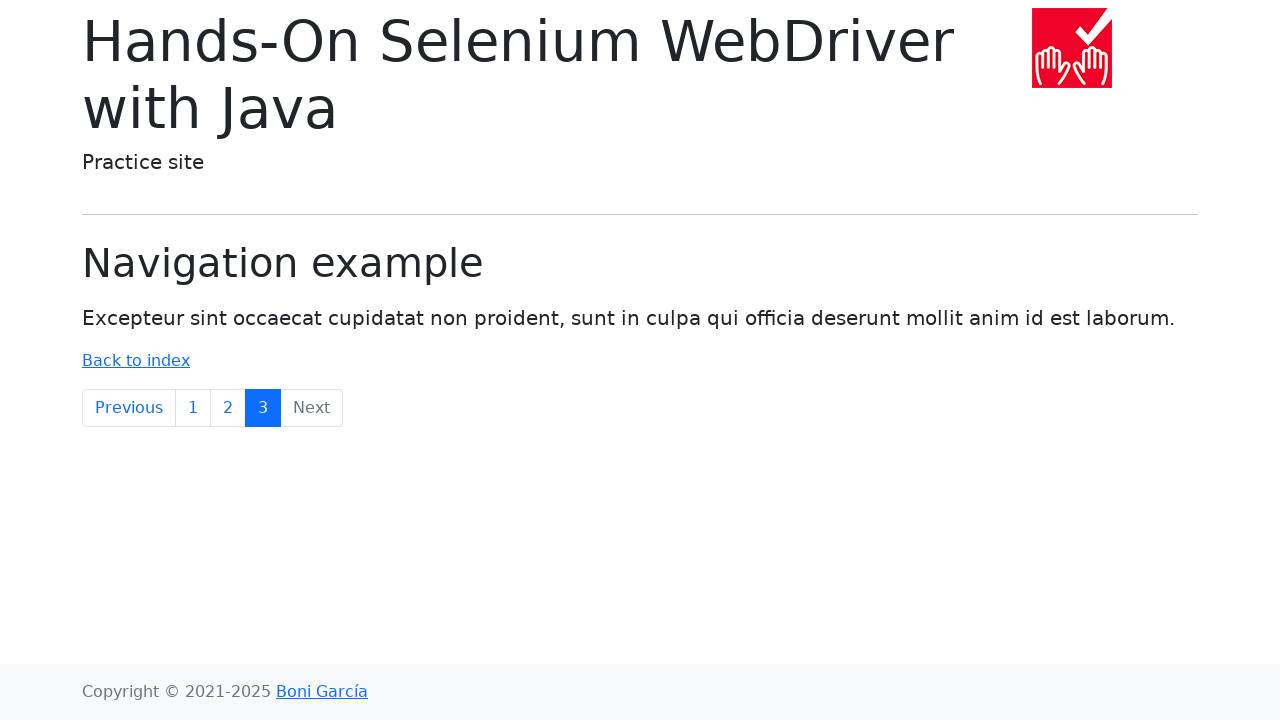

Clicked link '3' again to stay on third page at (263, 408) on a:text('3')
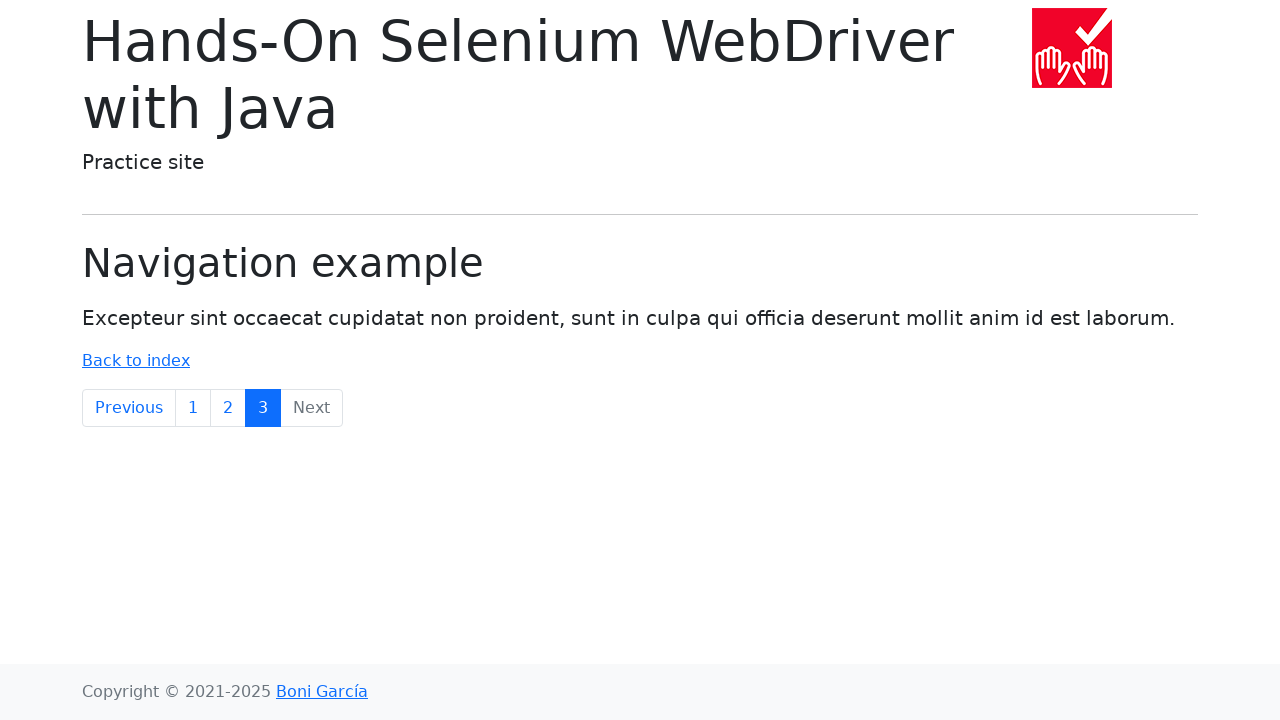

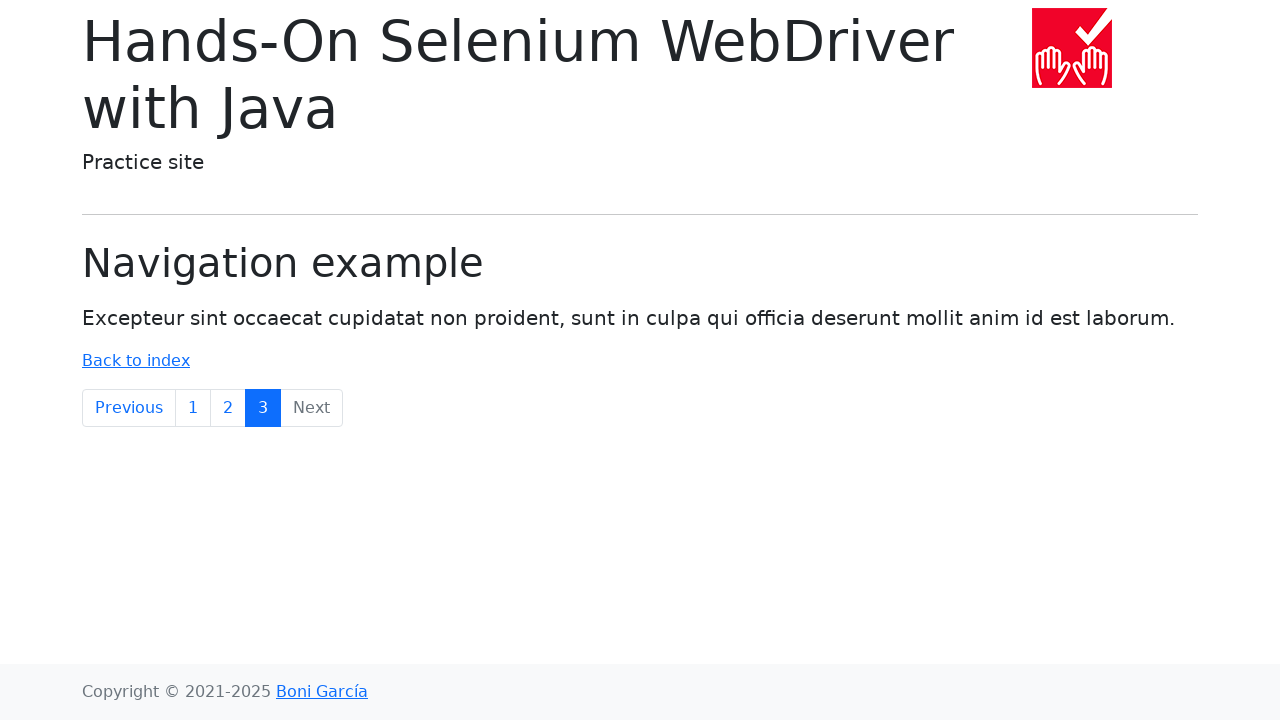